Tests shopping cart functionality by adding multiple items (Cucumber, Brocolli, Beetroot, Carrot) to the cart, proceeding to checkout, and entering a promo code

Starting URL: https://rahulshettyacademy.com/seleniumPractise/#/

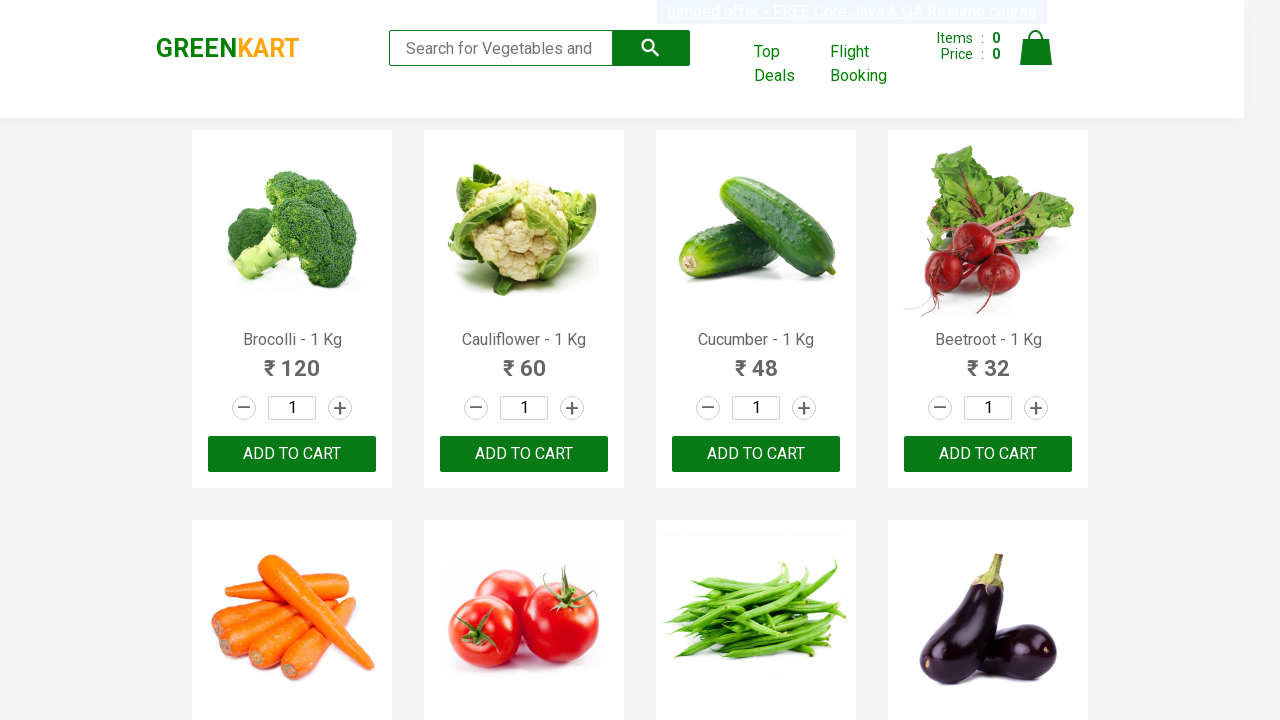

Waited for product names to load
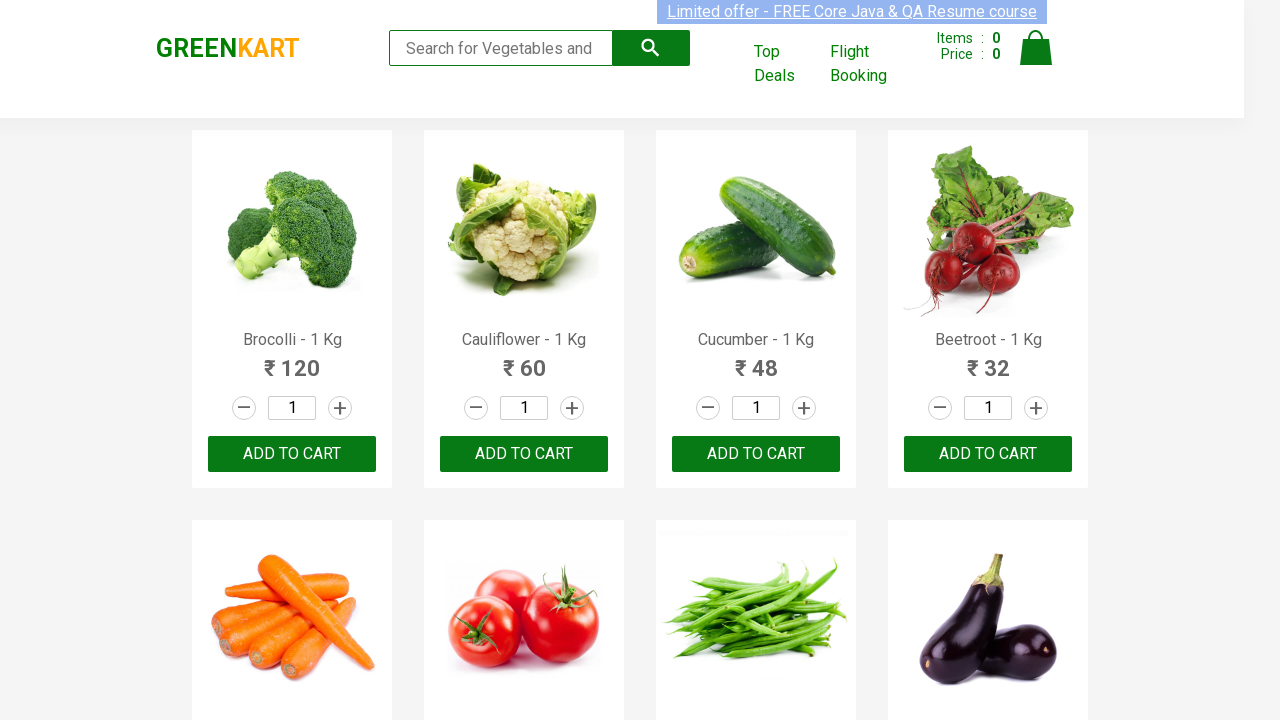

Retrieved all product elements from the page
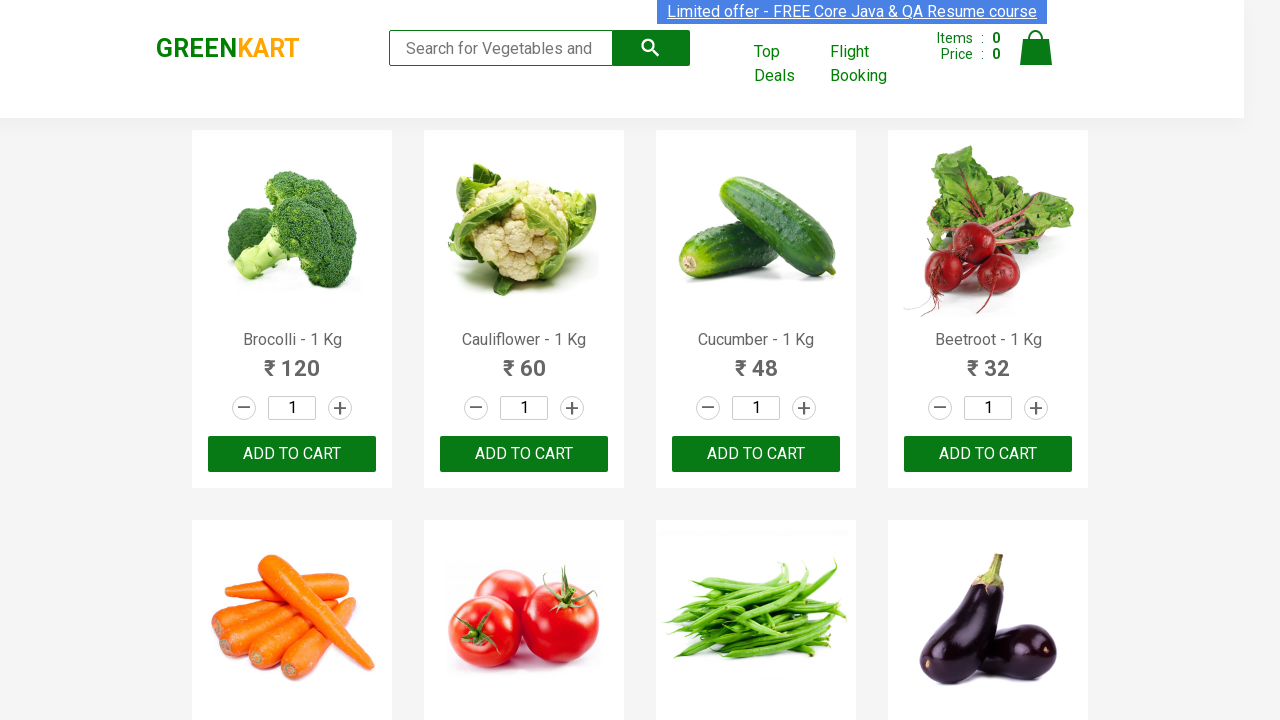

Added Brocolli to cart at (292, 454) on xpath=//div[@class='product-action']/button >> nth=0
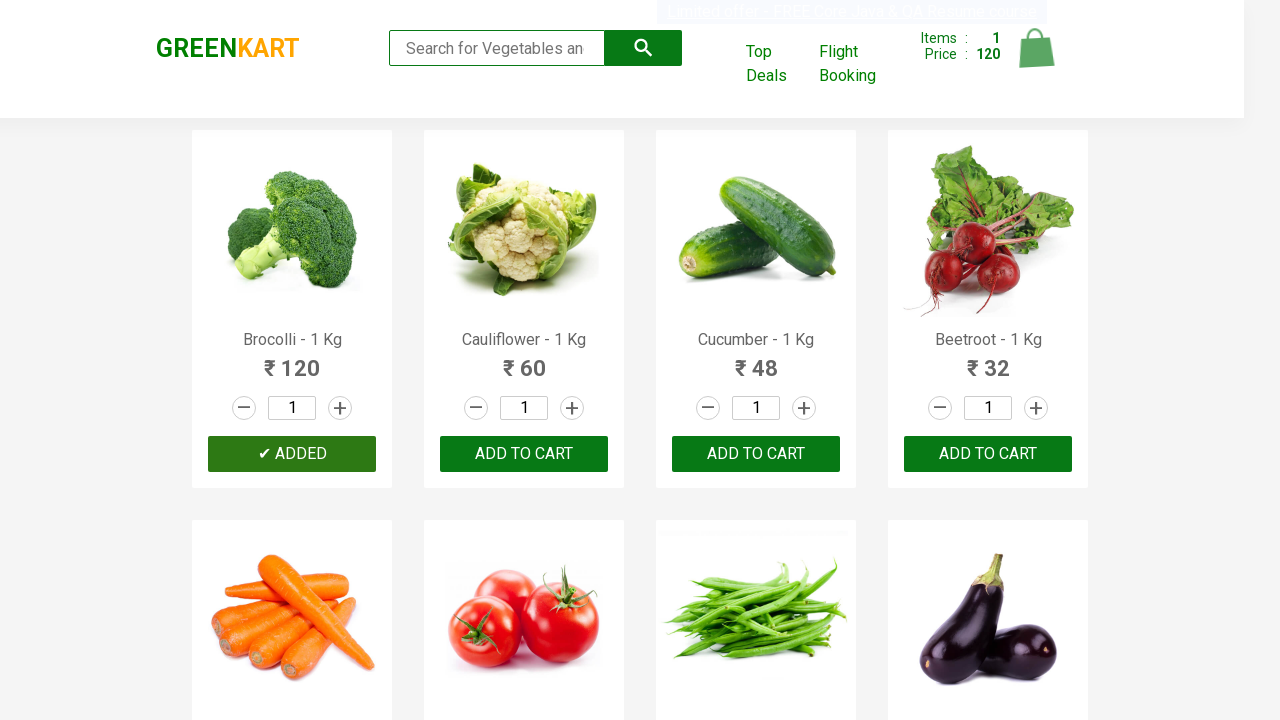

Waited 500ms before adding next item
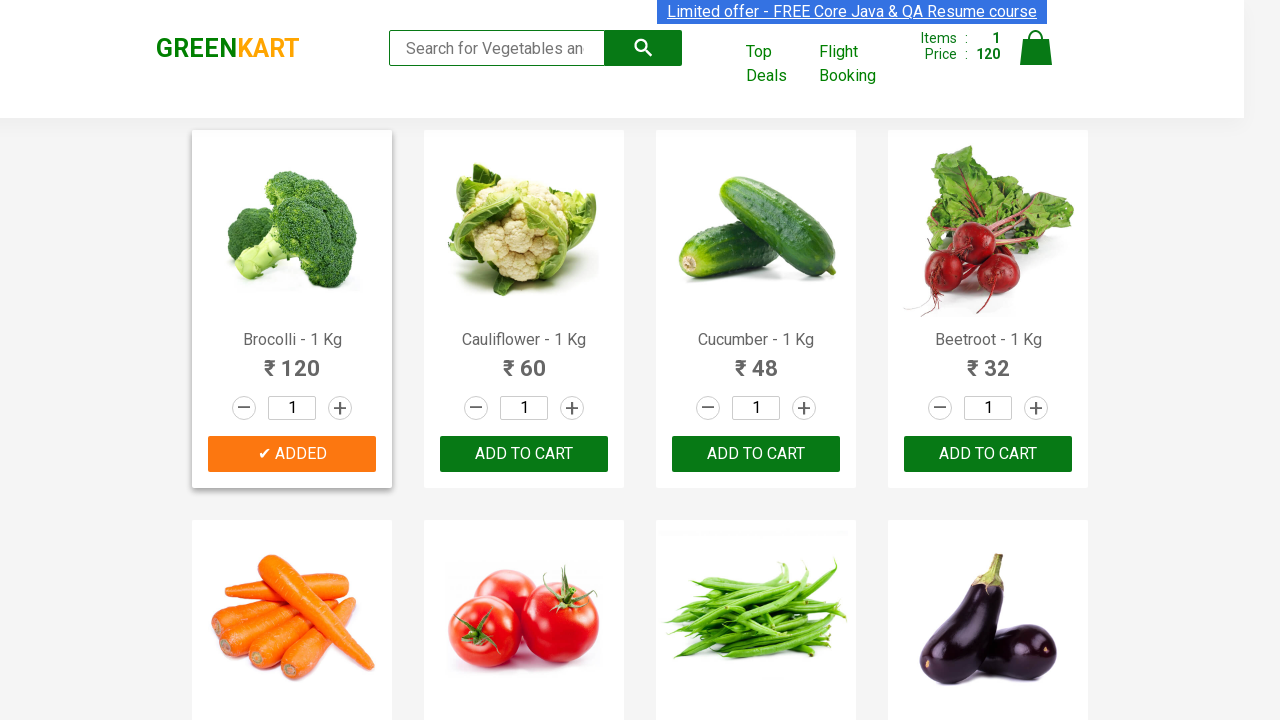

Added Cucumber to cart at (756, 454) on xpath=//div[@class='product-action']/button >> nth=2
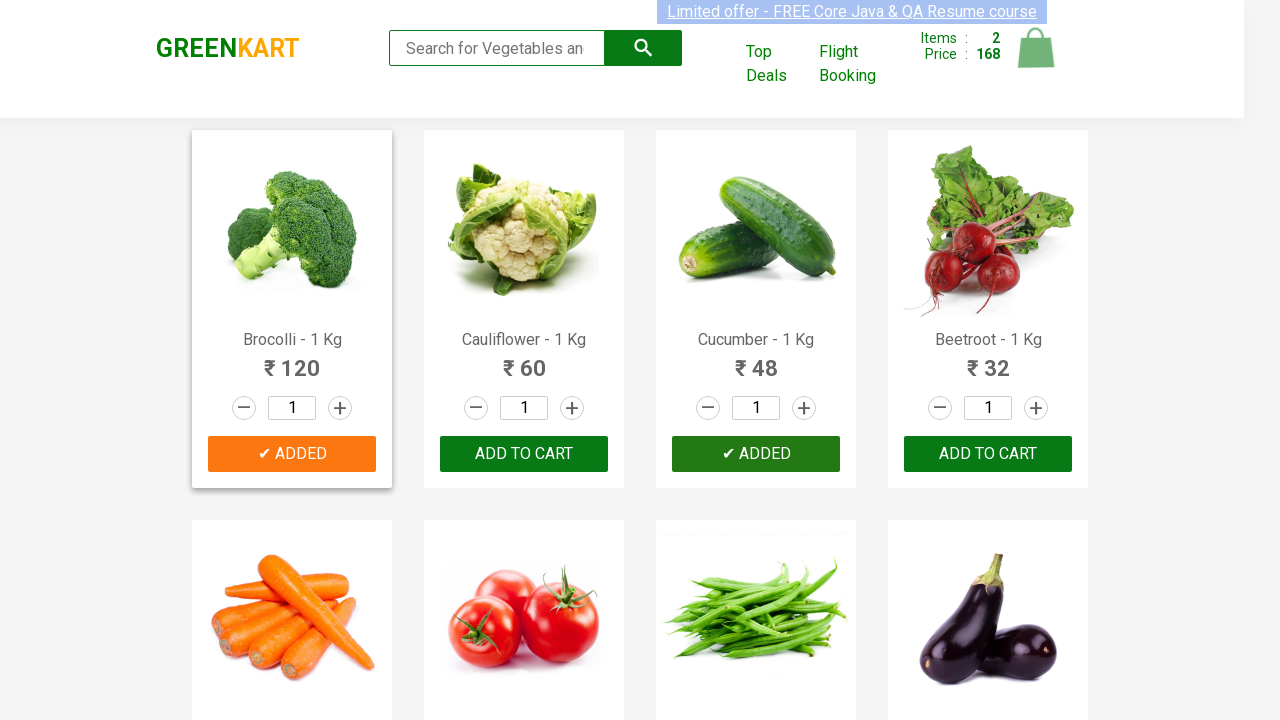

Waited 500ms before adding next item
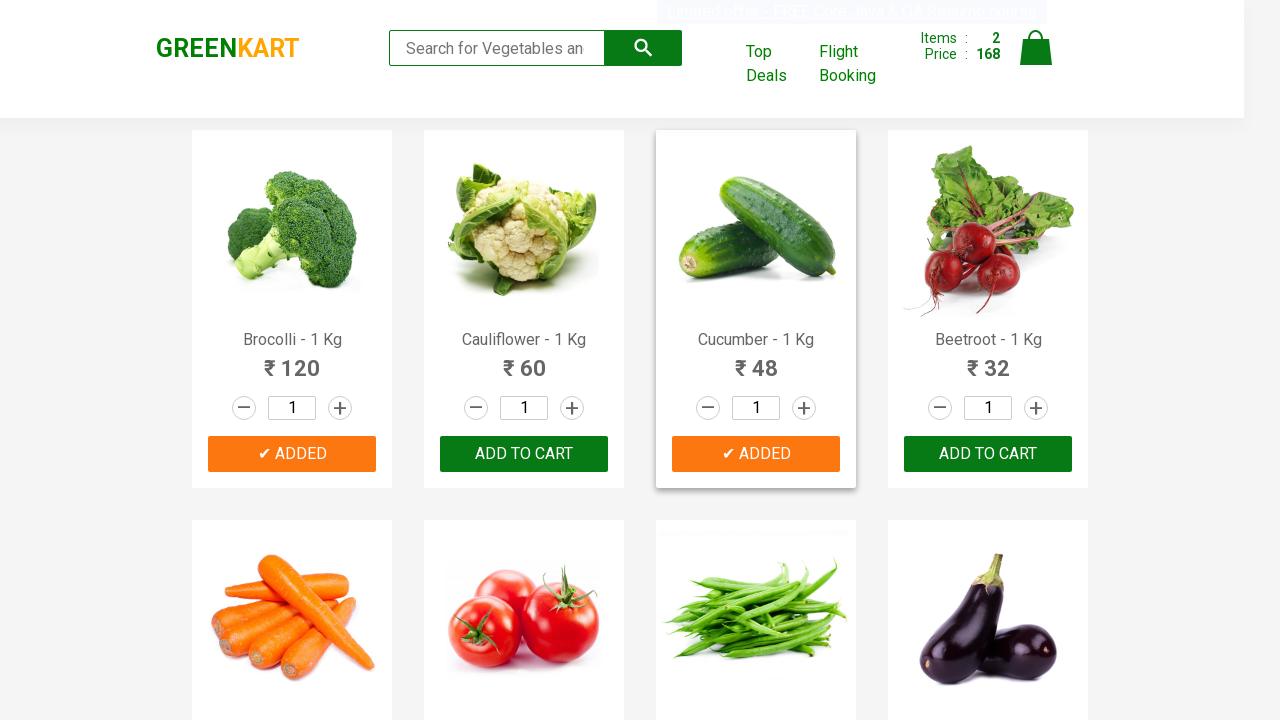

Added Beetroot to cart at (988, 454) on xpath=//div[@class='product-action']/button >> nth=3
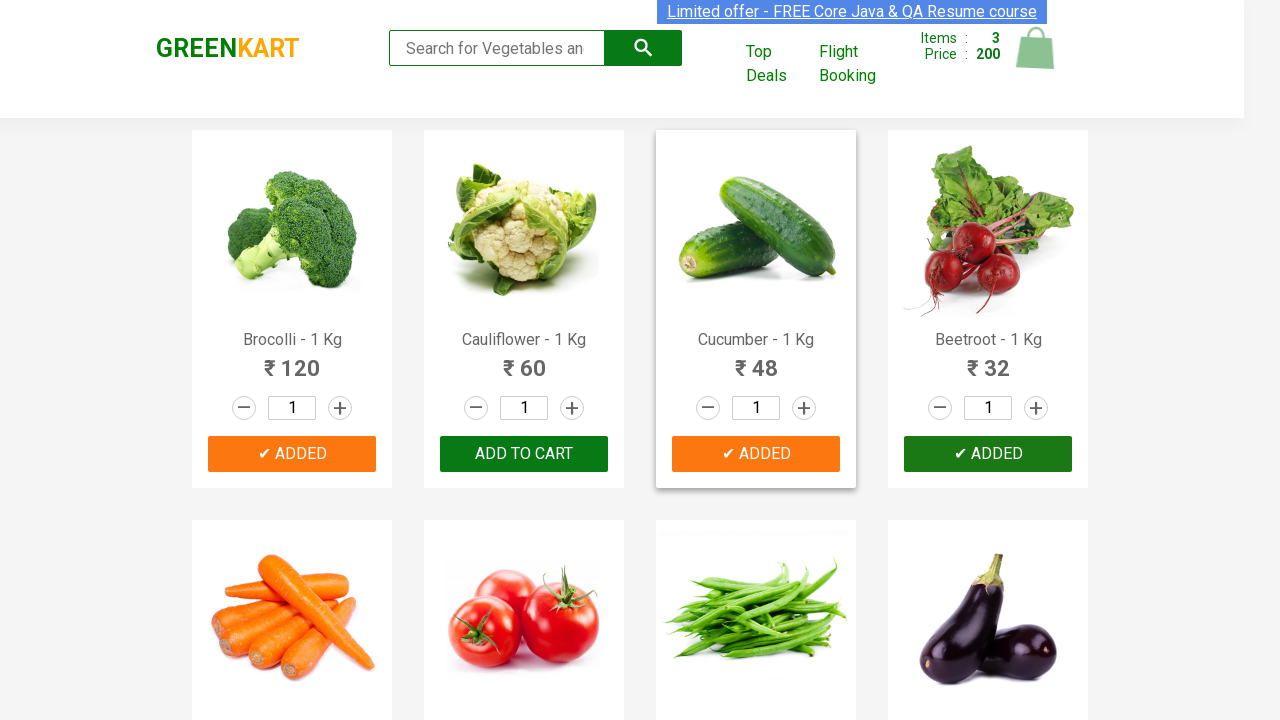

Waited 500ms before adding next item
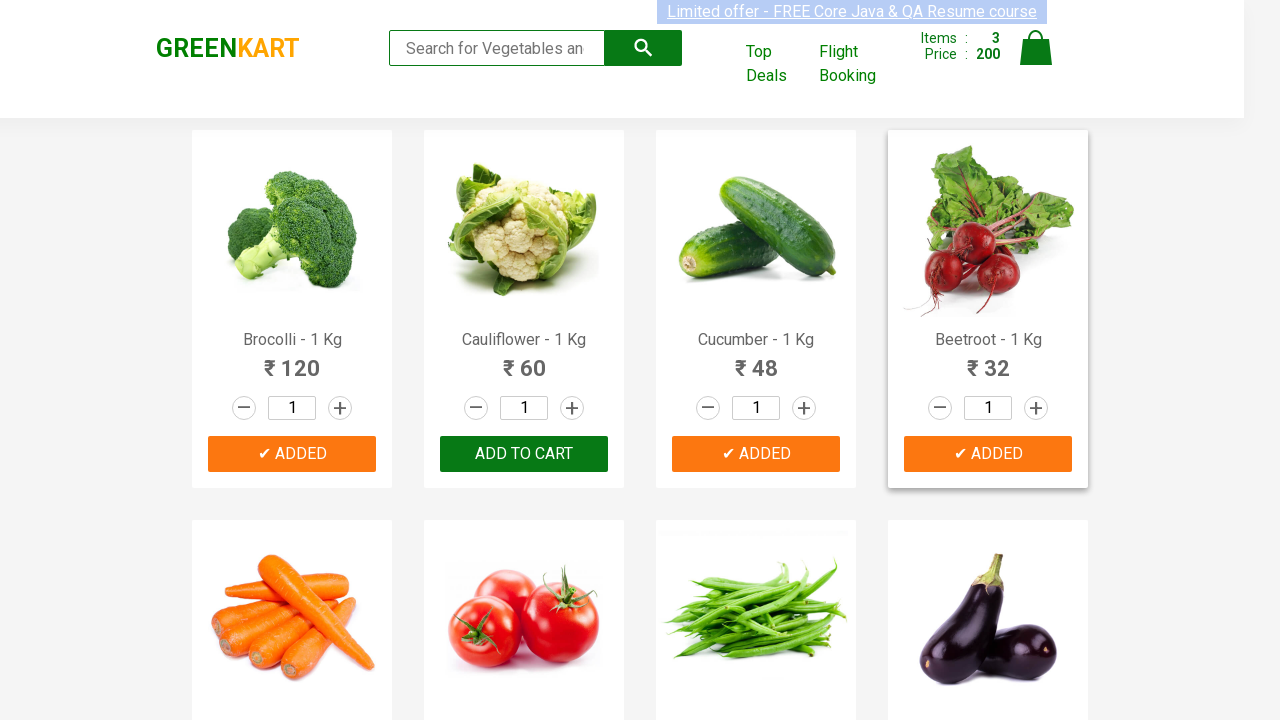

Added Carrot to cart at (292, 360) on xpath=//div[@class='product-action']/button >> nth=4
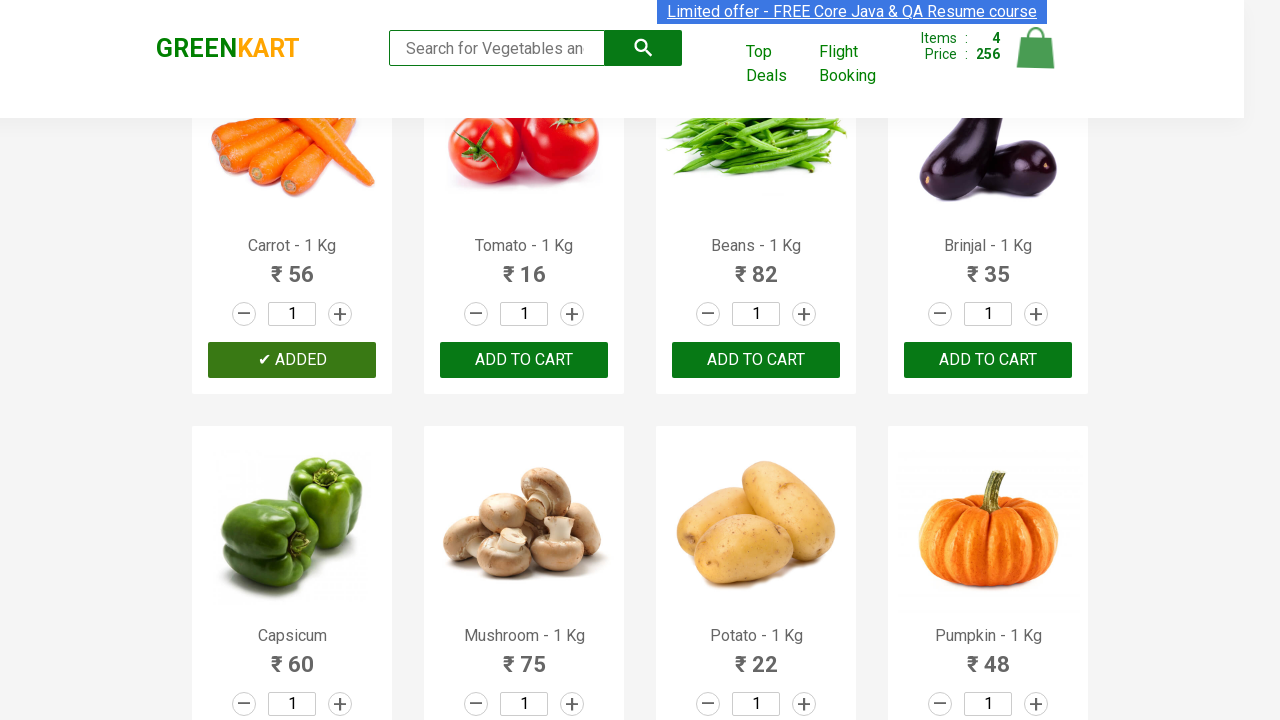

Waited 500ms before adding next item
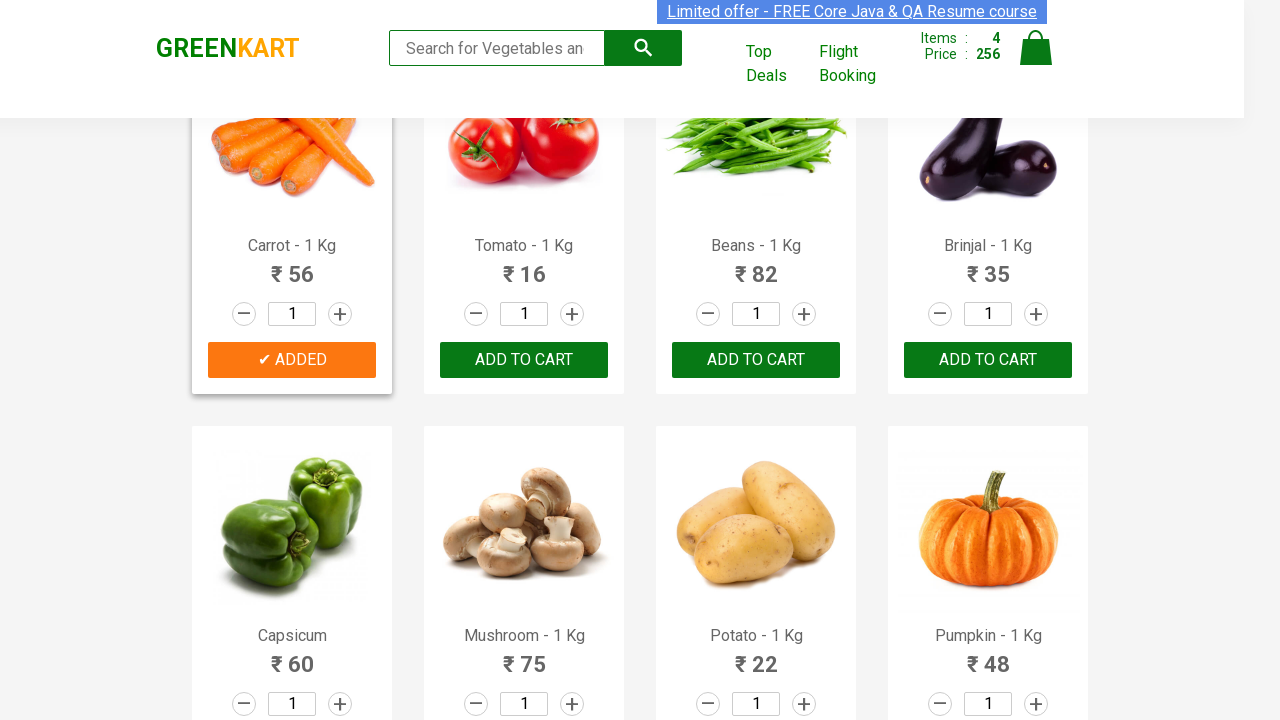

Clicked on the shopping cart icon at (1036, 48) on img[alt='Cart']
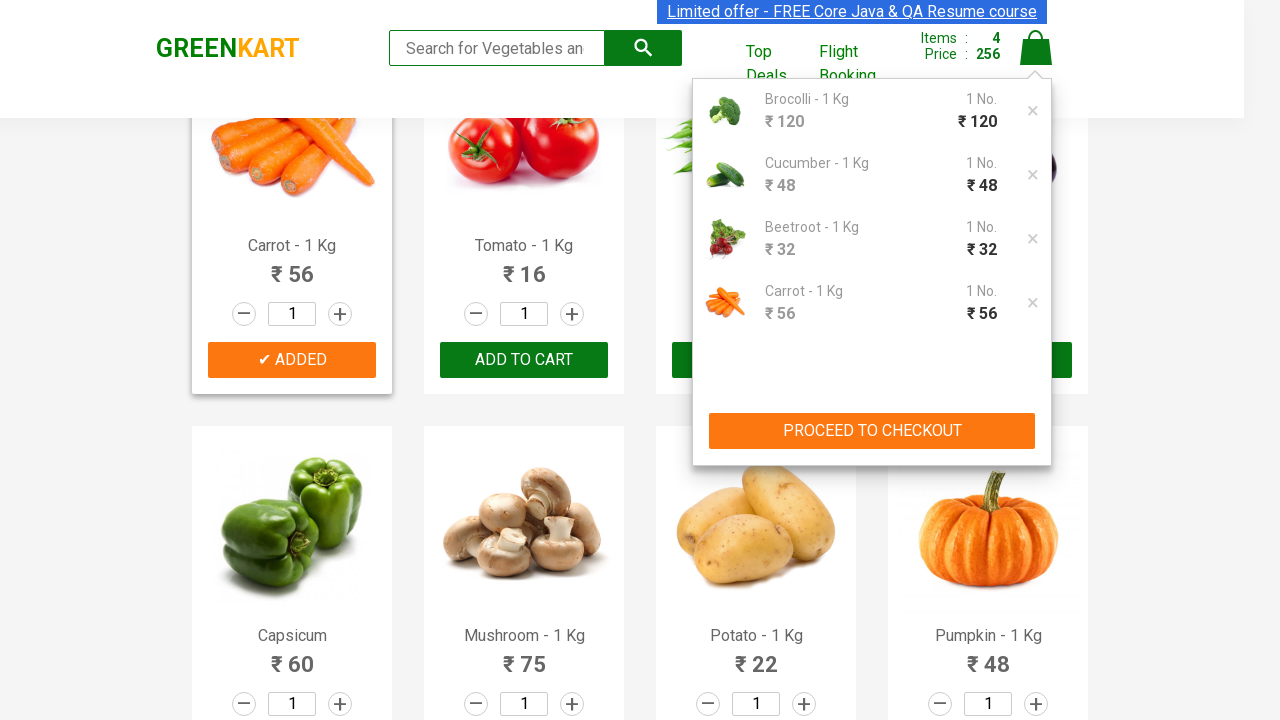

Clicked PROCEED TO CHECKOUT button at (872, 431) on xpath=//button[contains(text(),'PROCEED TO CHECKOUT')]
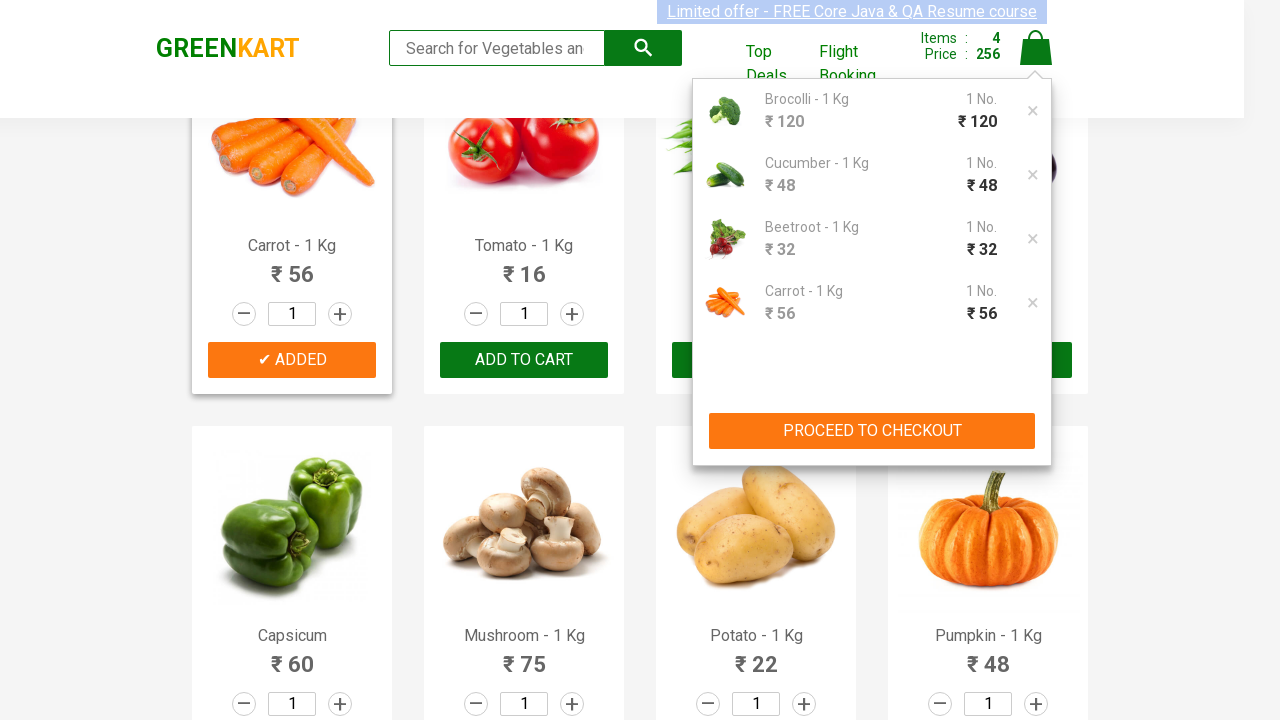

Entered promo code 'rahulshettyacademy' on input.promoCode
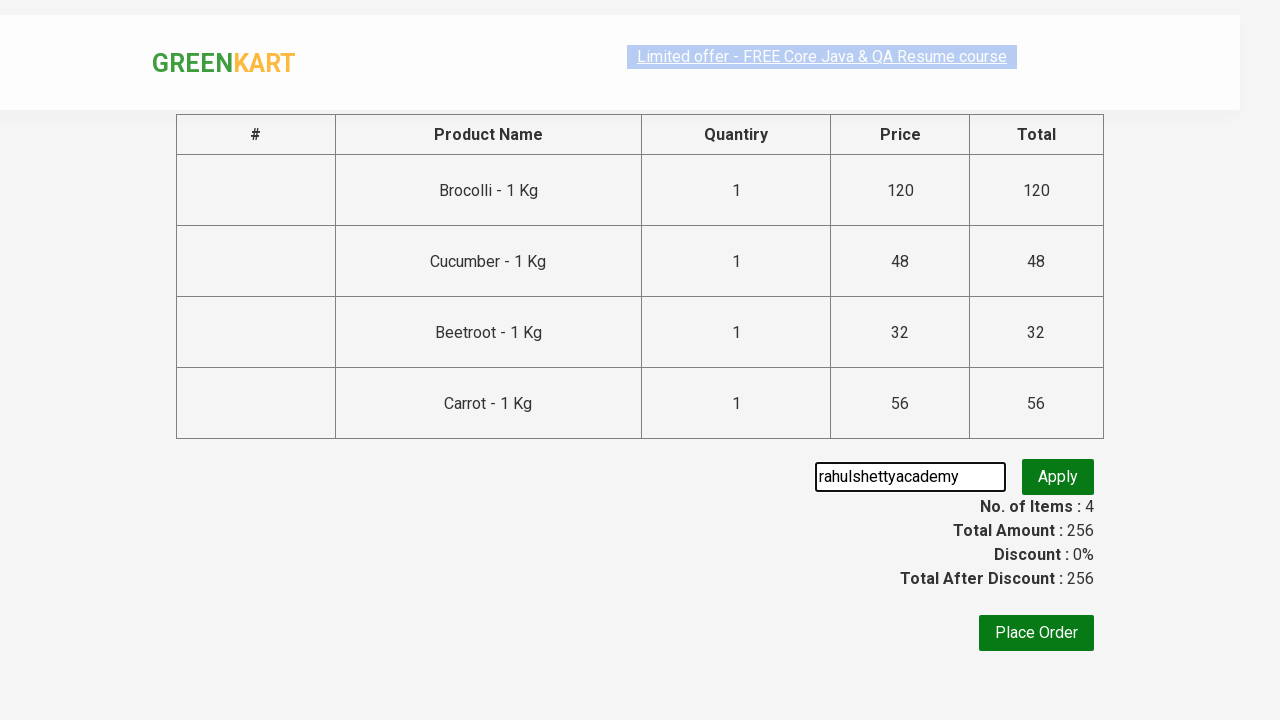

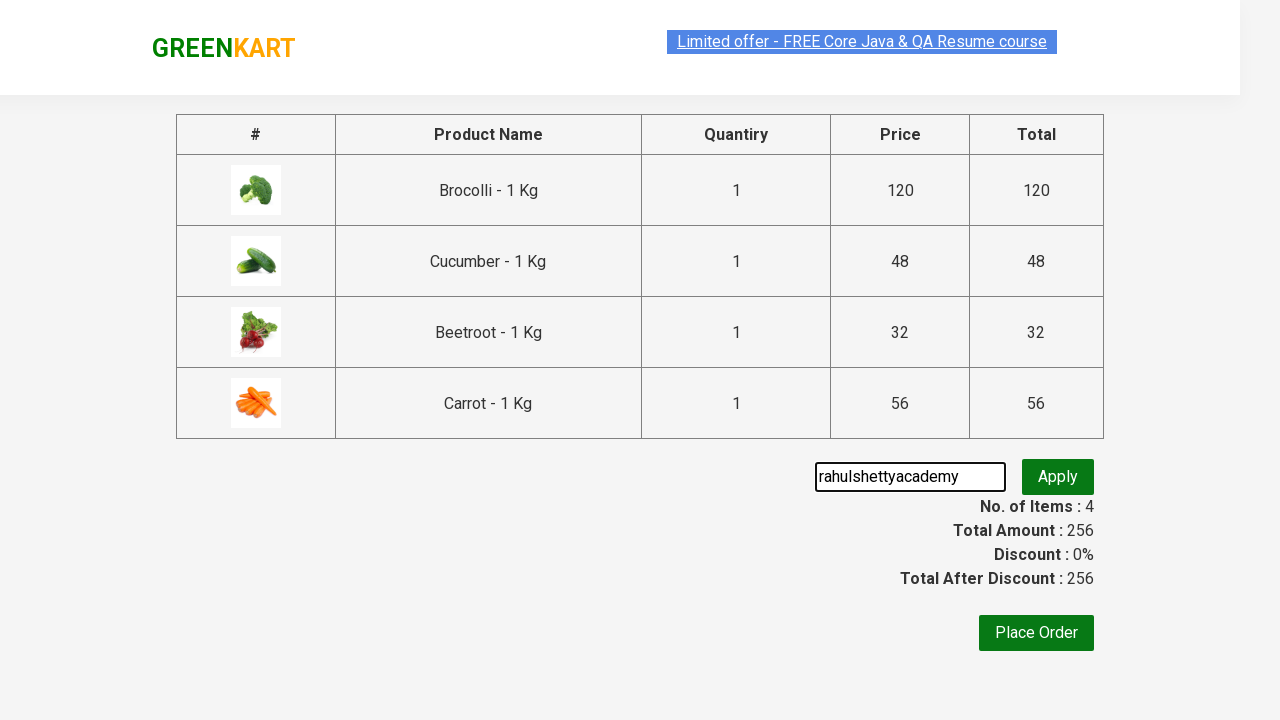